Tests right-click context menu functionality by right-clicking an element, selecting an option from the context menu, and handling the resulting alert

Starting URL: https://swisnl.github.io/jQuery-contextMenu/demo.html

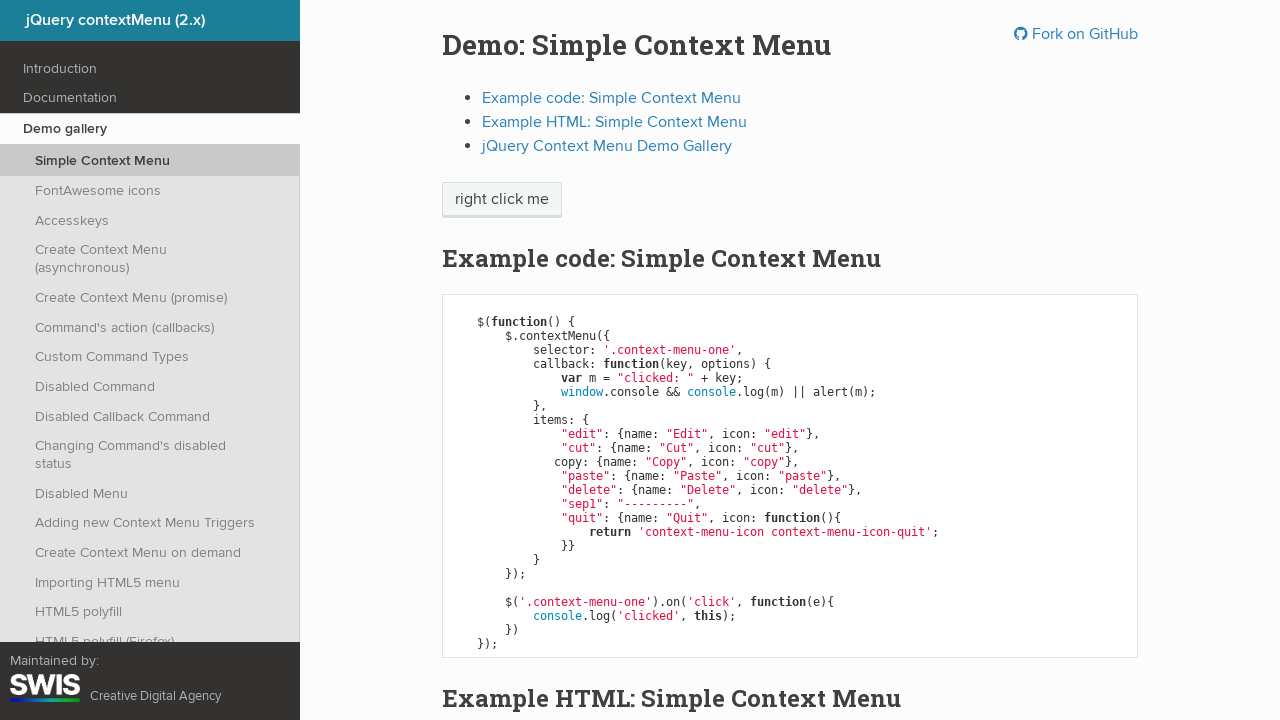

Right-clicked on context menu button element at (502, 200) on span.context-menu-one.btn.btn-neutral
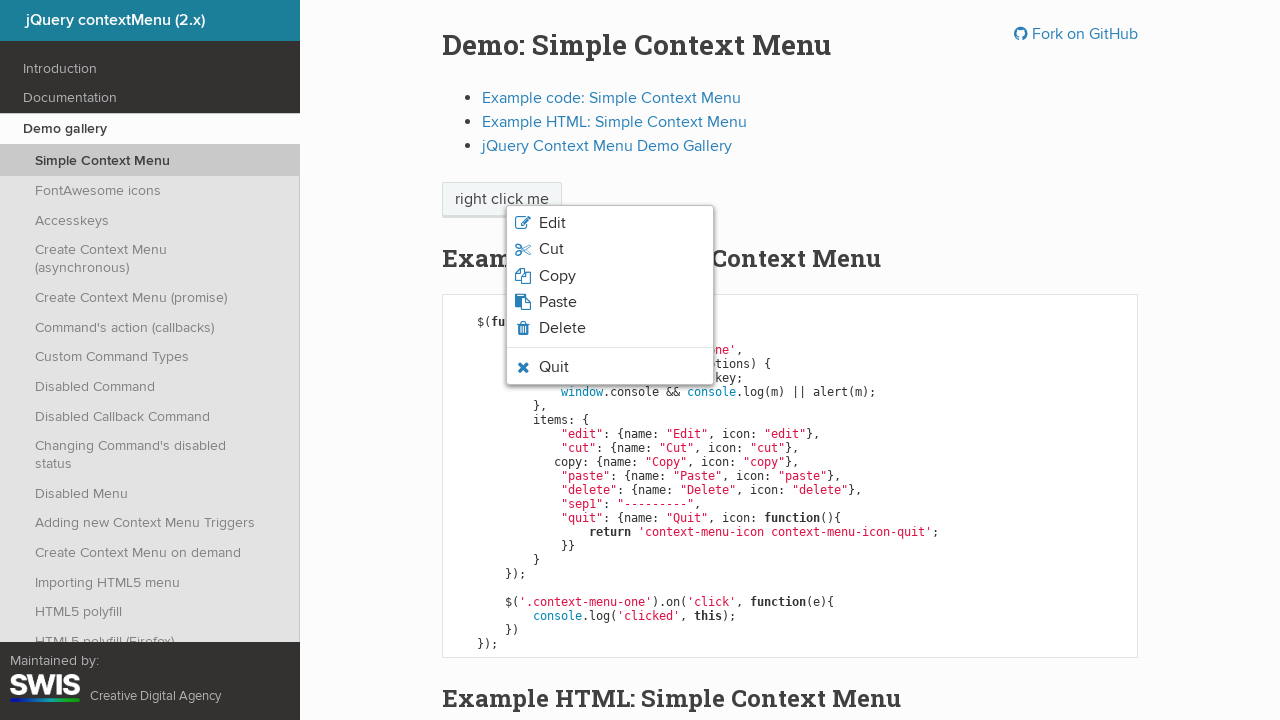

Clicked 'Edit' option from context menu at (552, 223) on xpath=//span[text()='Edit']
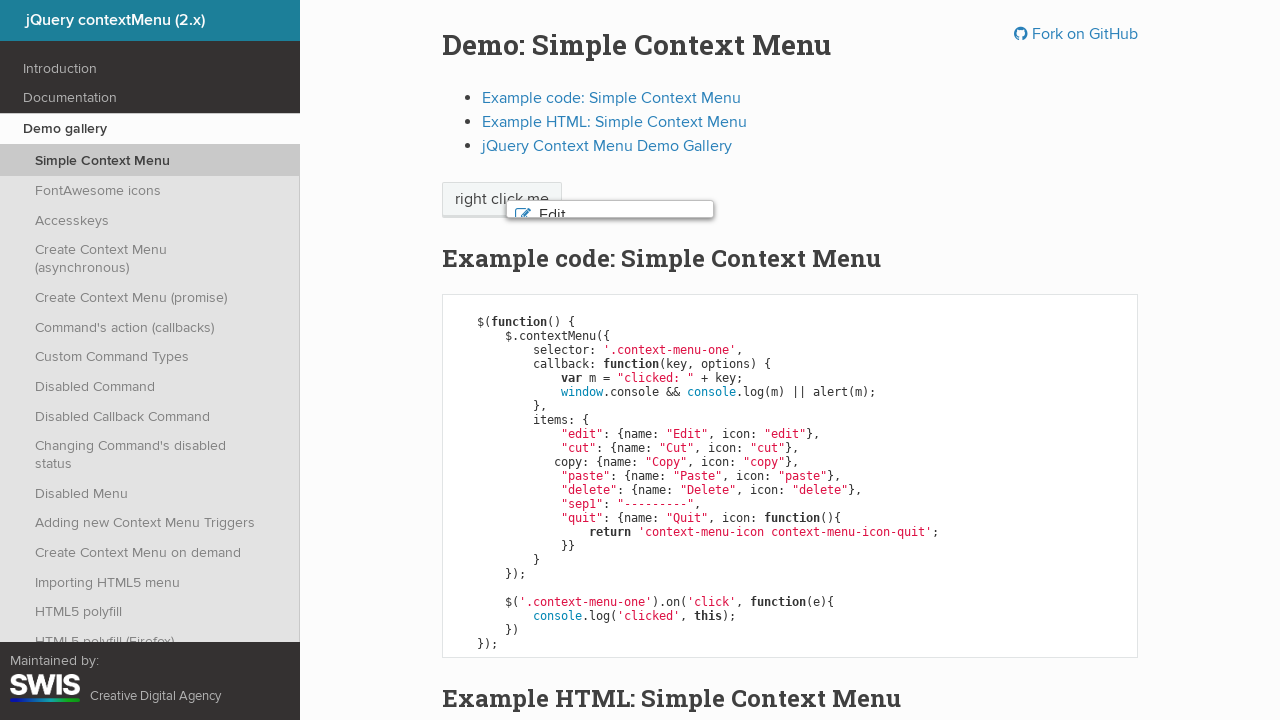

Set up dialog handler to accept alert popup
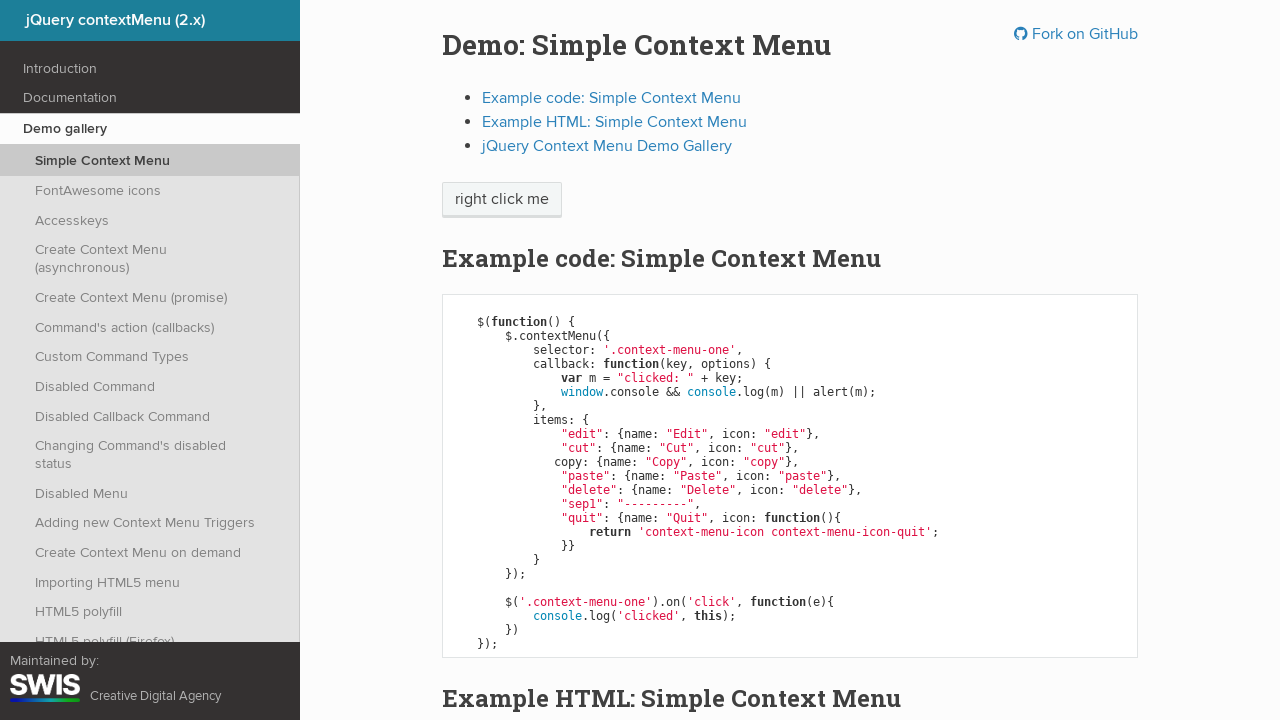

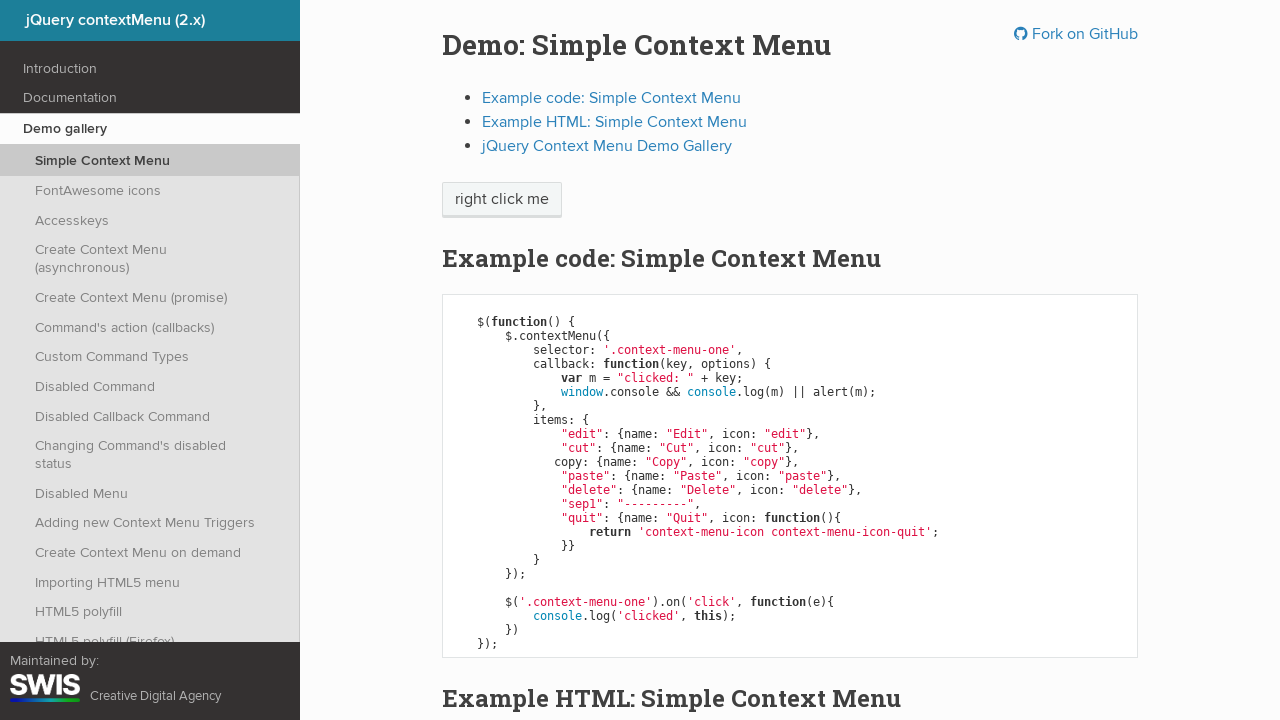